Tests A/B testing page by navigating to it from the main page and verifying the heading contains "A/B Test"

Starting URL: https://the-internet.herokuapp.com/

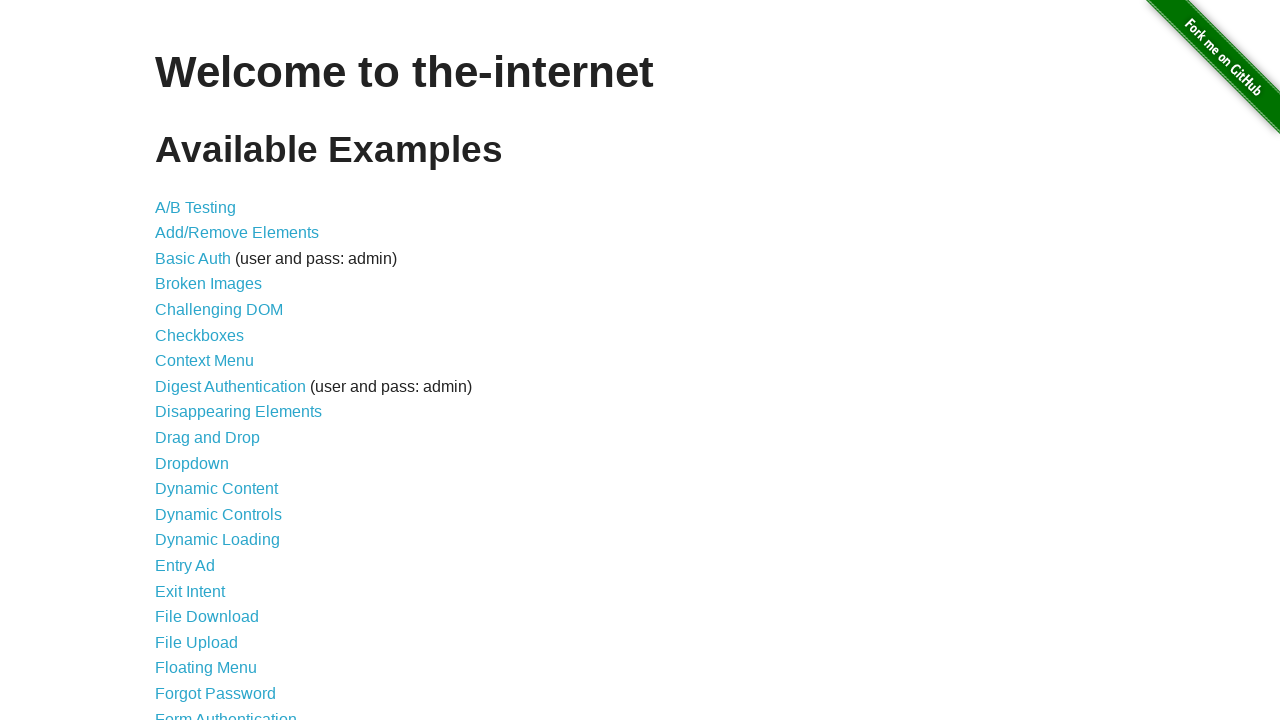

Clicked on the A/B Testing link at (196, 207) on xpath=//a[@href='/abtest']
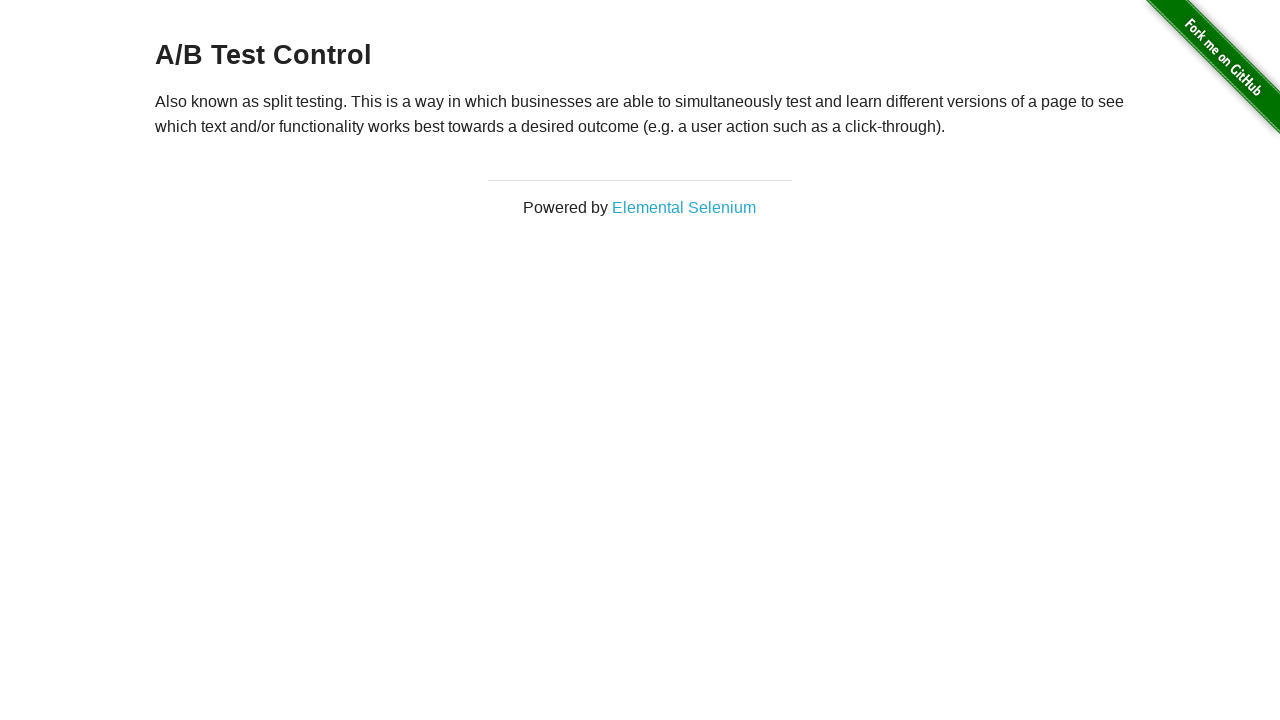

A/B Test heading element loaded and ready
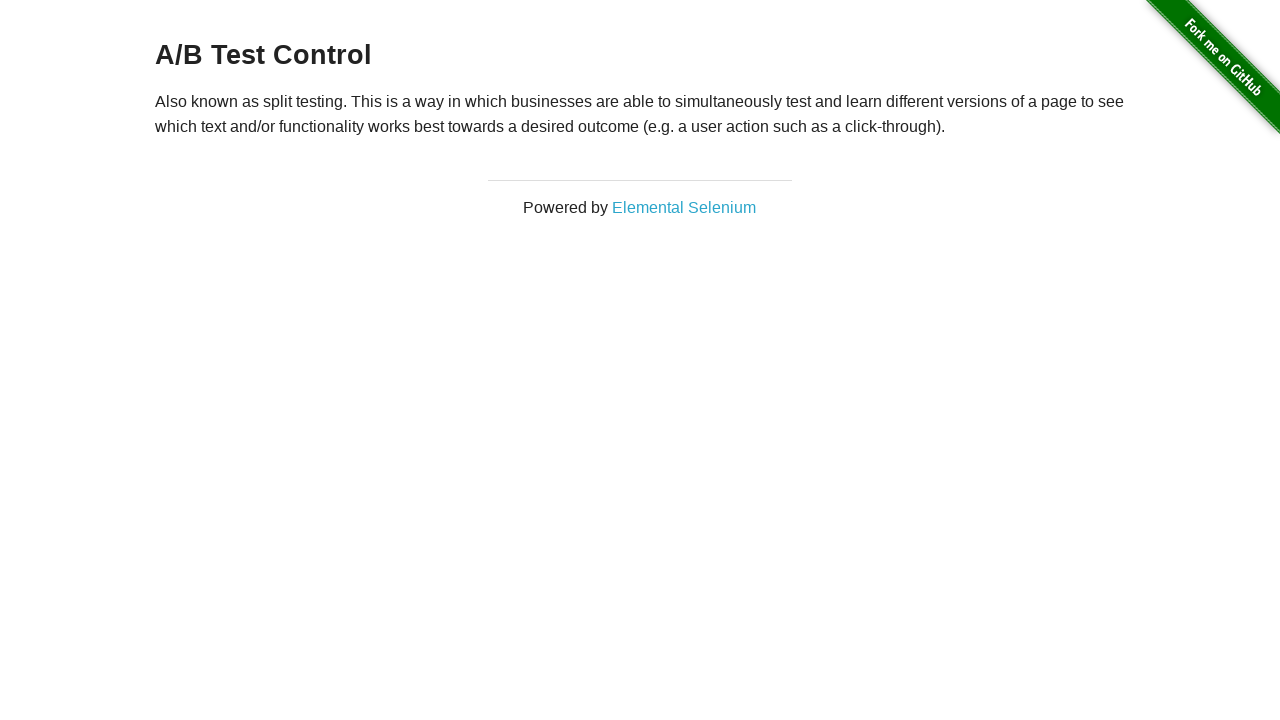

Retrieved heading text content
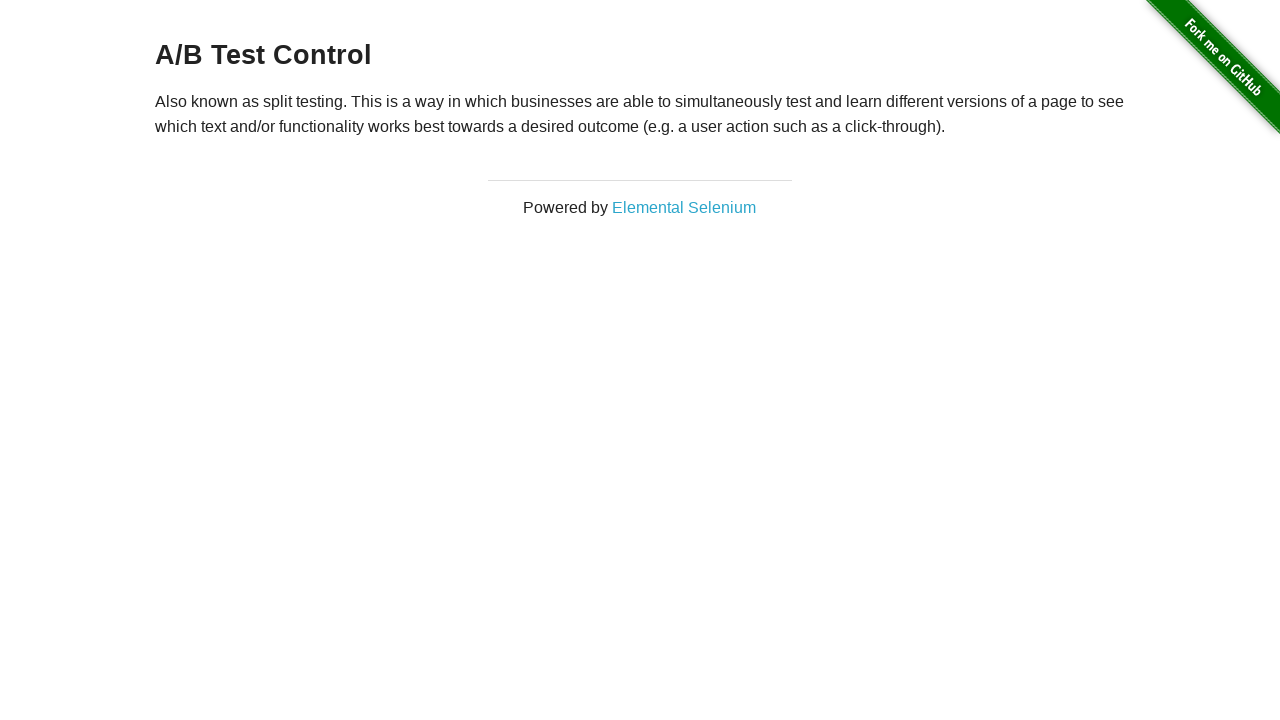

Verified heading contains 'A/B Test'
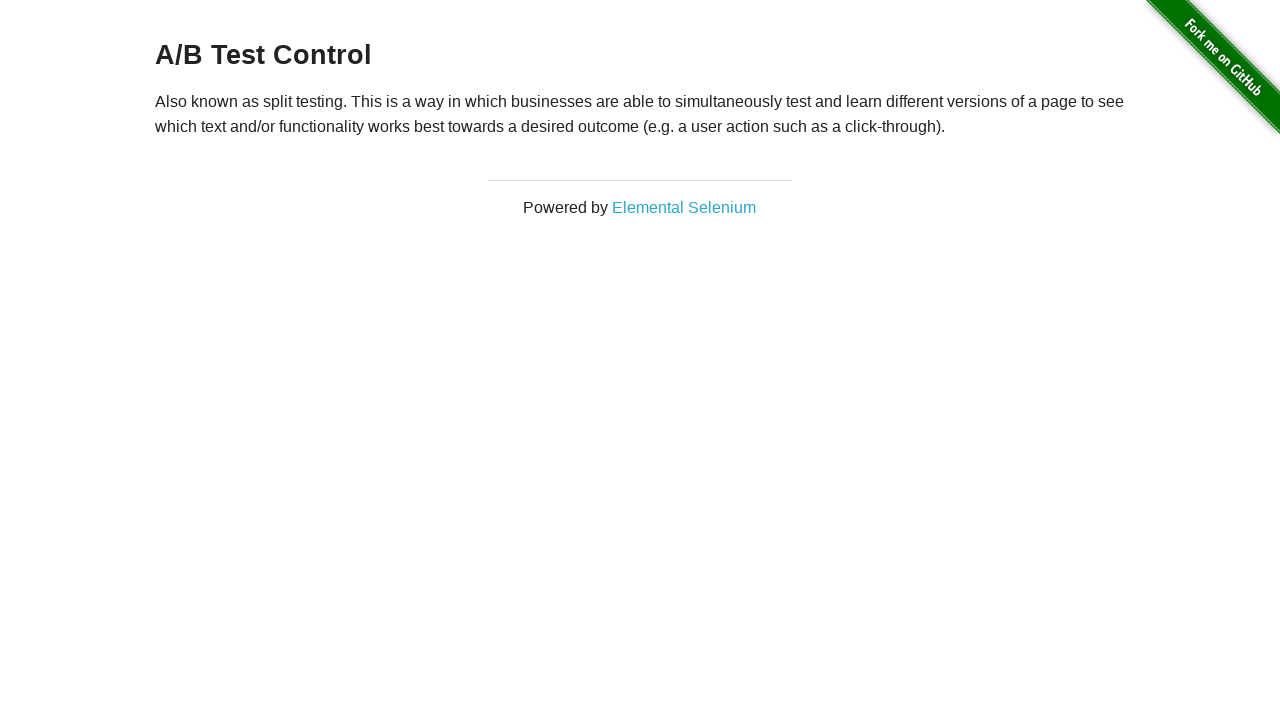

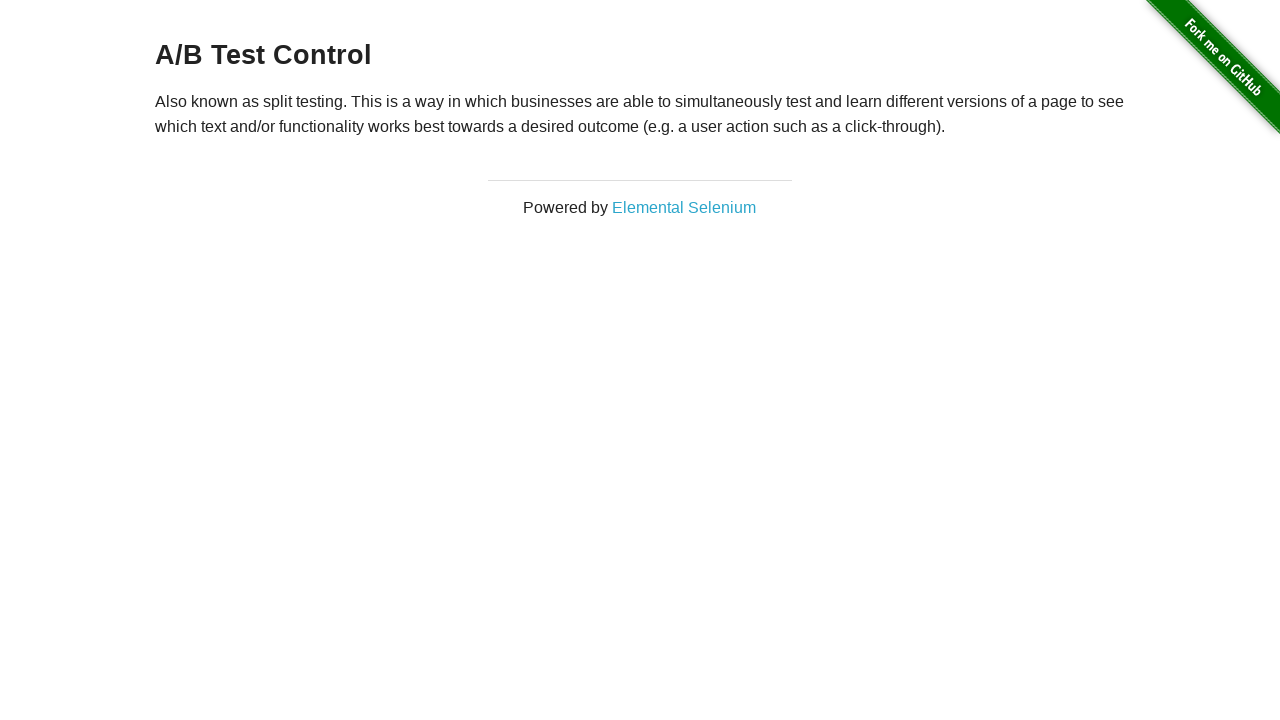